Tests handling multiple browser windows by clicking a button that opens a new window and verifying content

Starting URL: https://demoqa.com/browser-windows

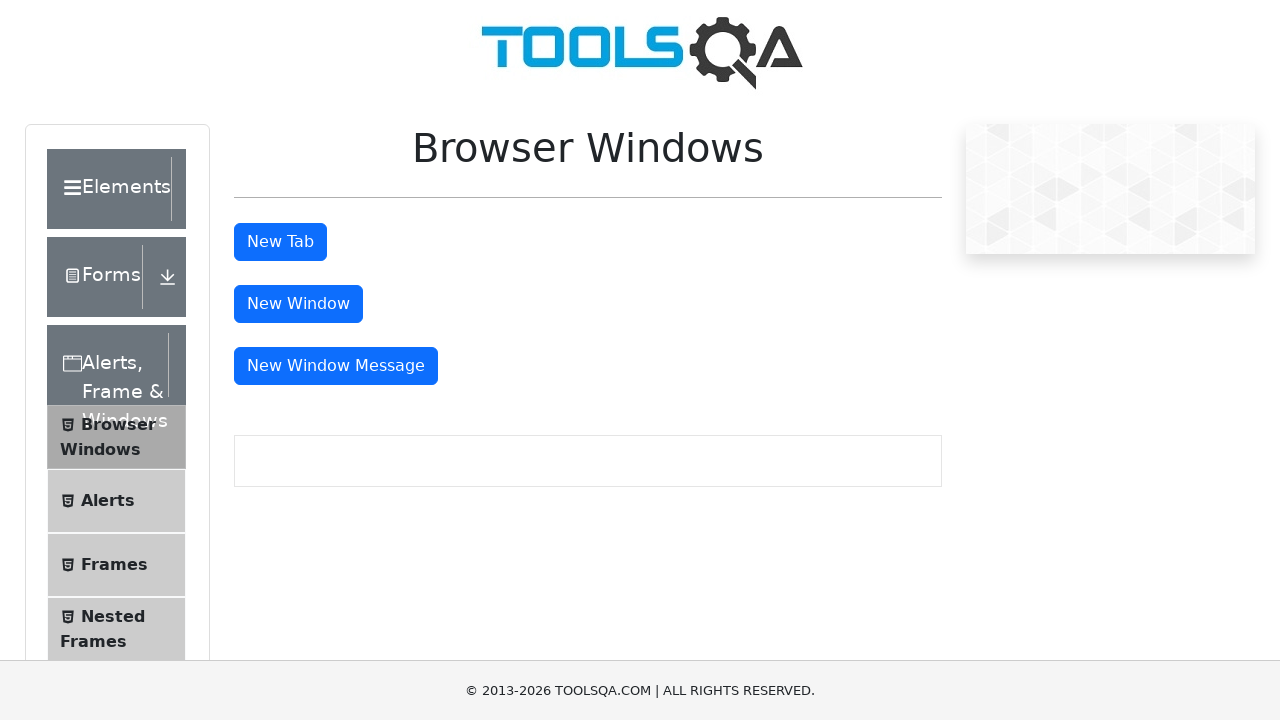

Clicked button to open new window at (298, 304) on #windowButton
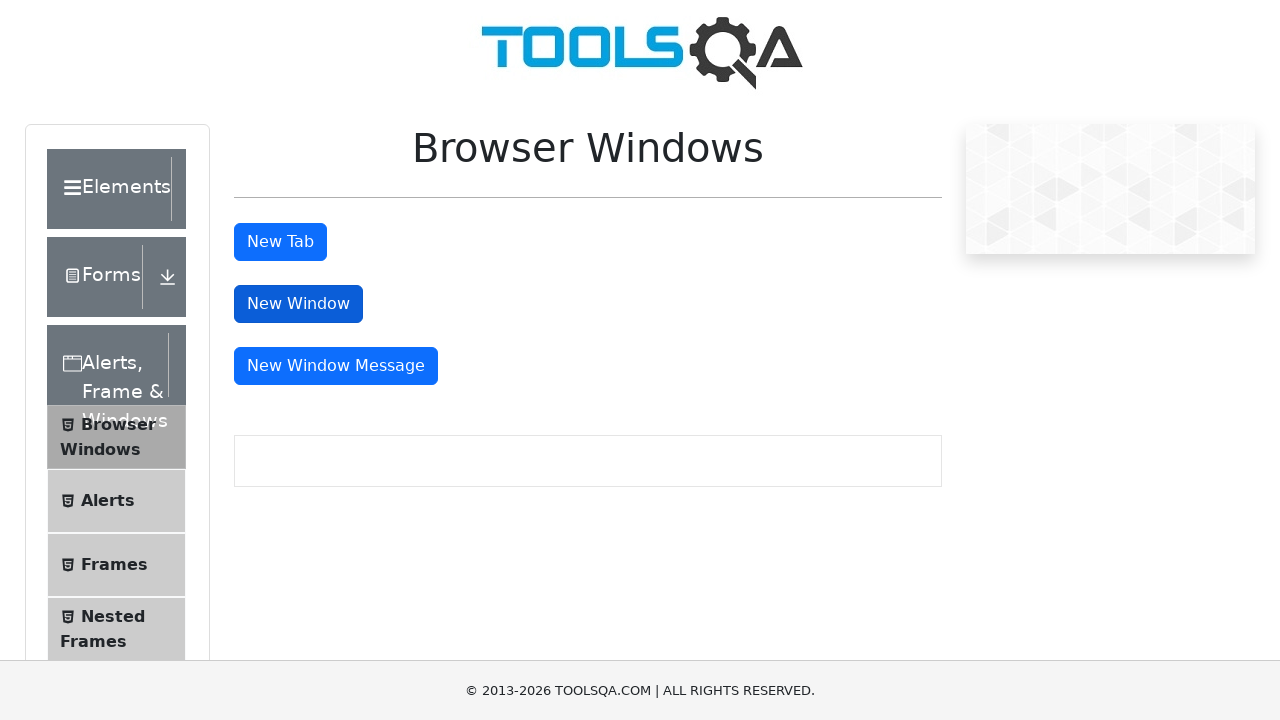

New window opened and page object retrieved
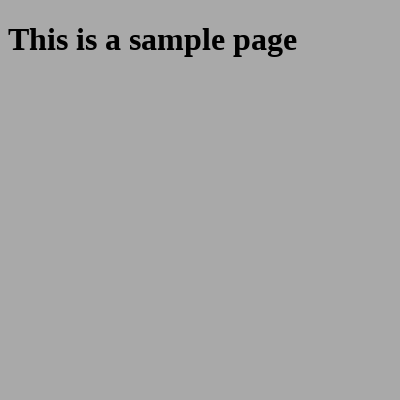

Sample heading element loaded in new window
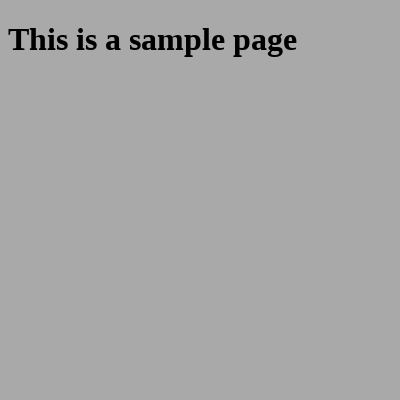

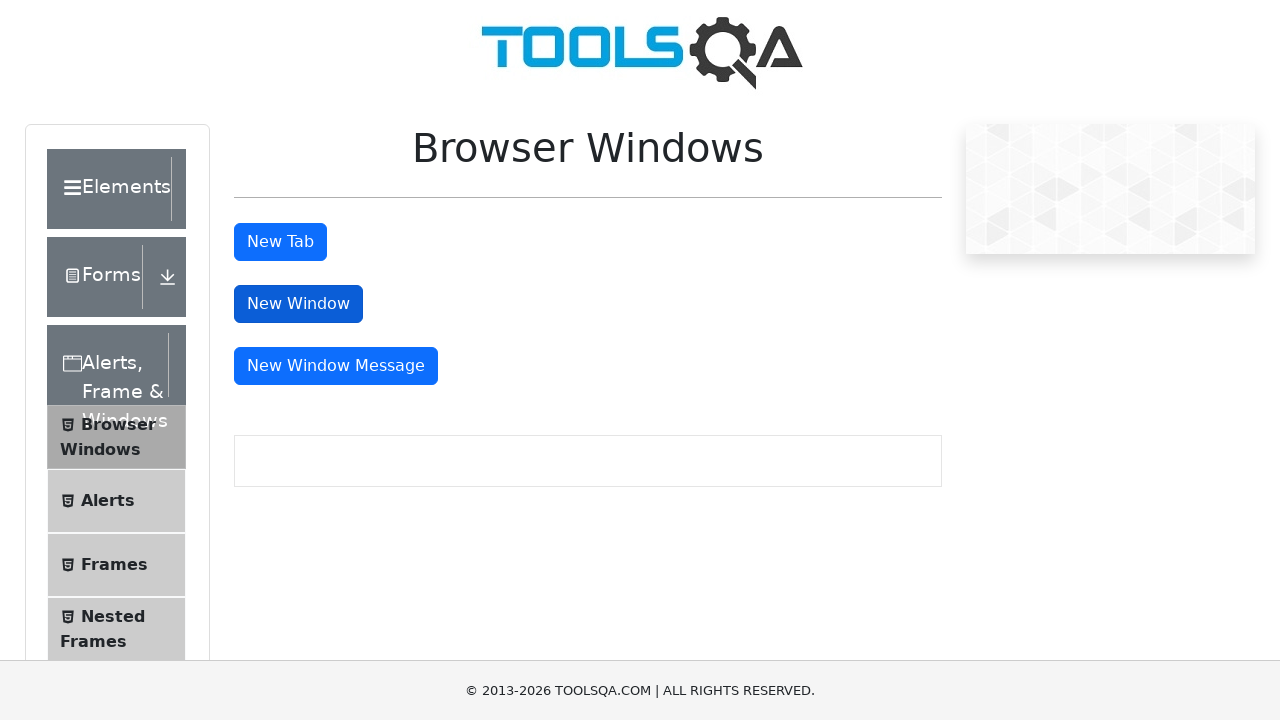